Tests dropdown selection by selecting option 1 by value and verifying it's selected

Starting URL: https://the-internet.herokuapp.com/dropdown

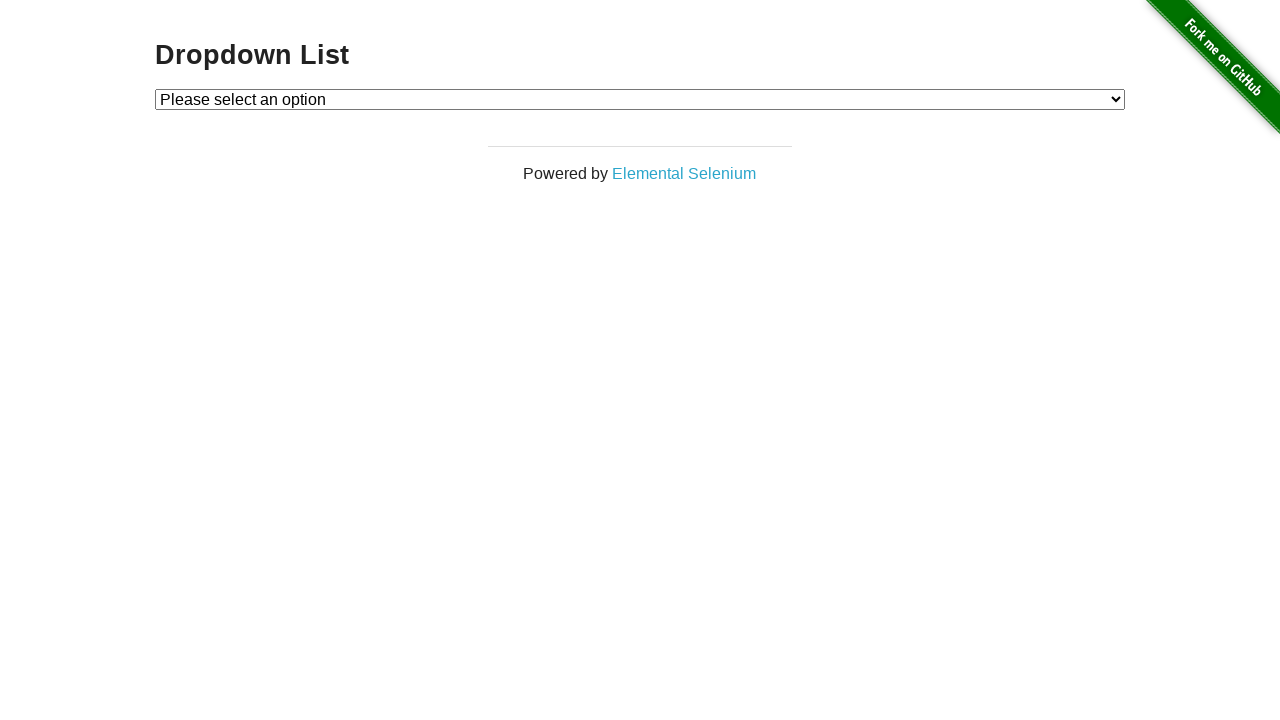

Selected option 1 by value in dropdown on #dropdown
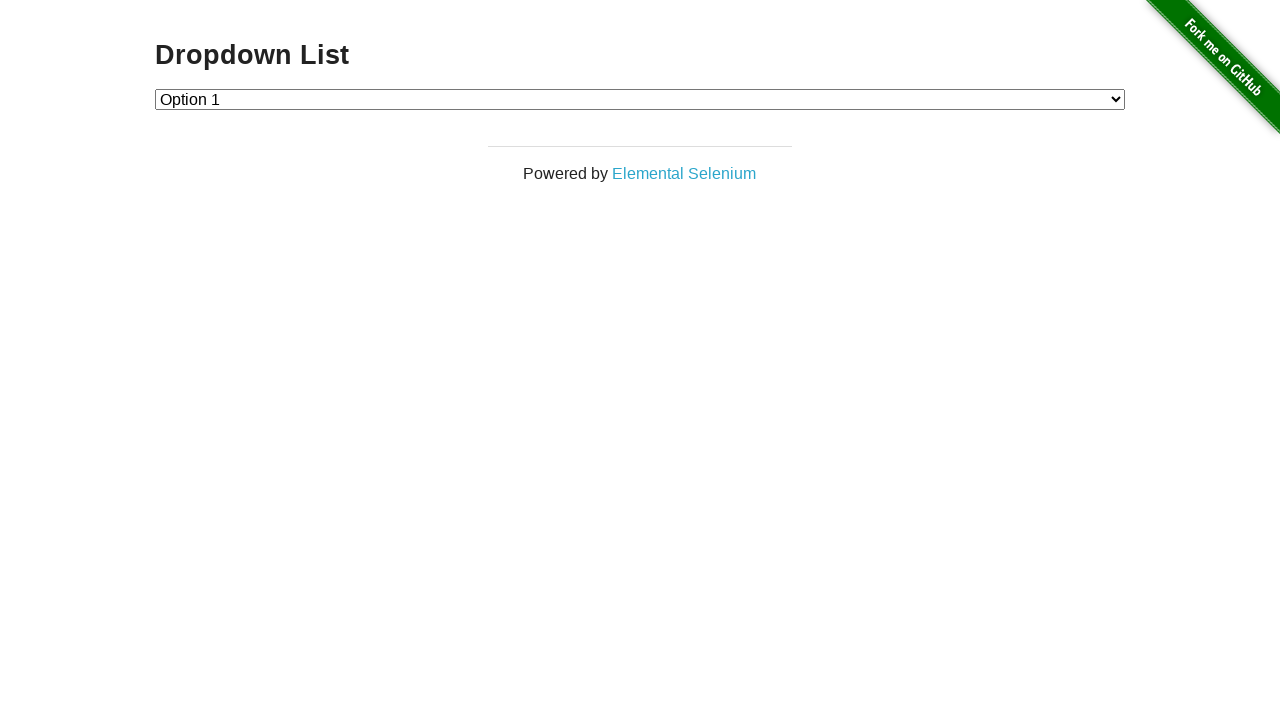

Retrieved selected option text content
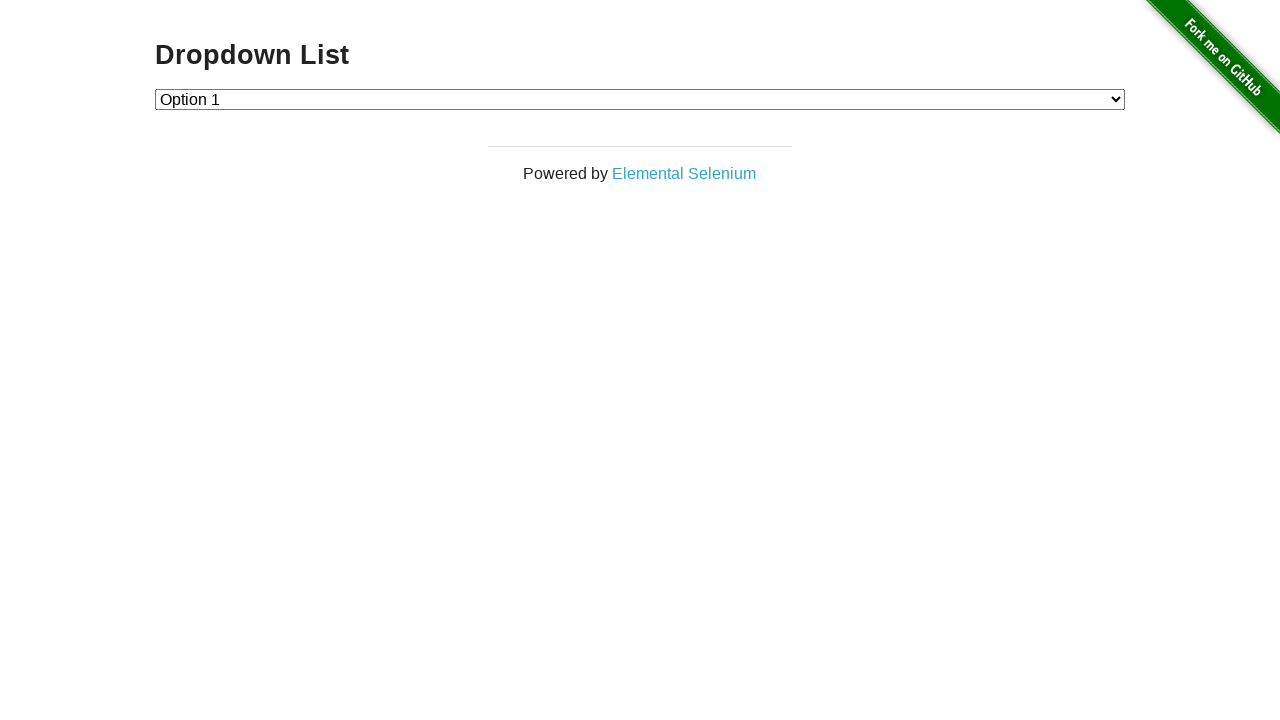

Verified that Option 1 is selected
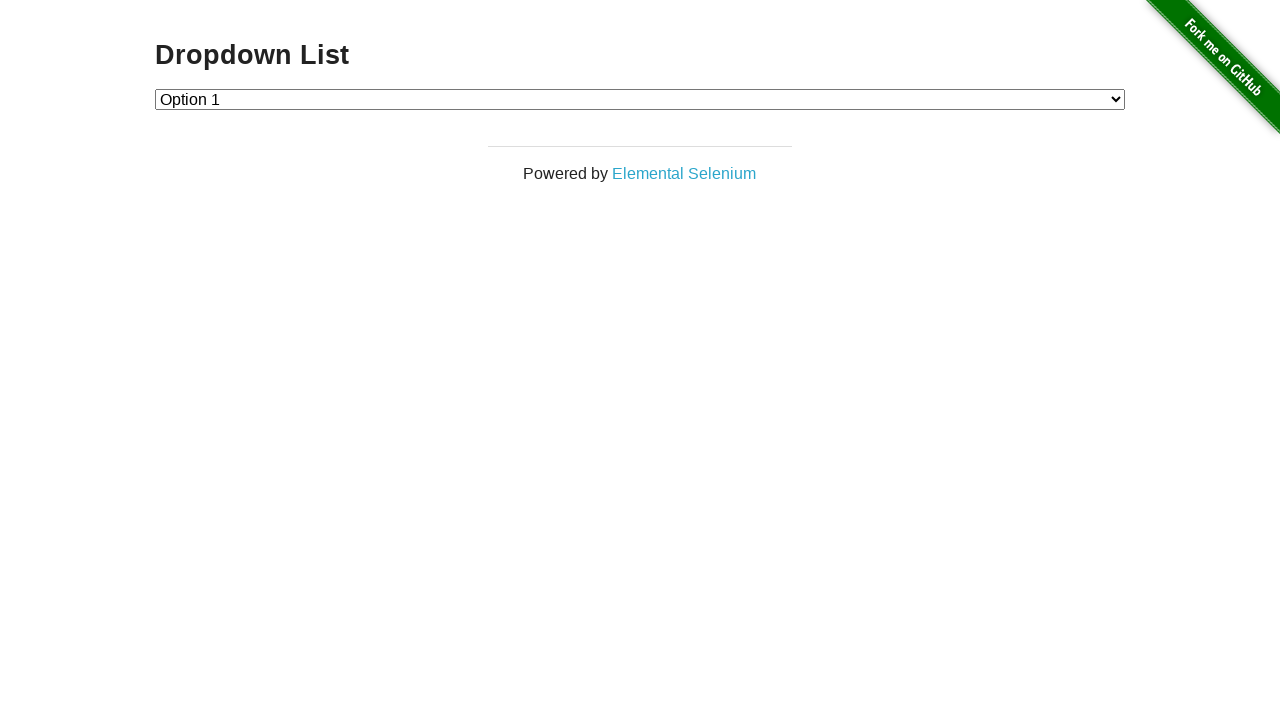

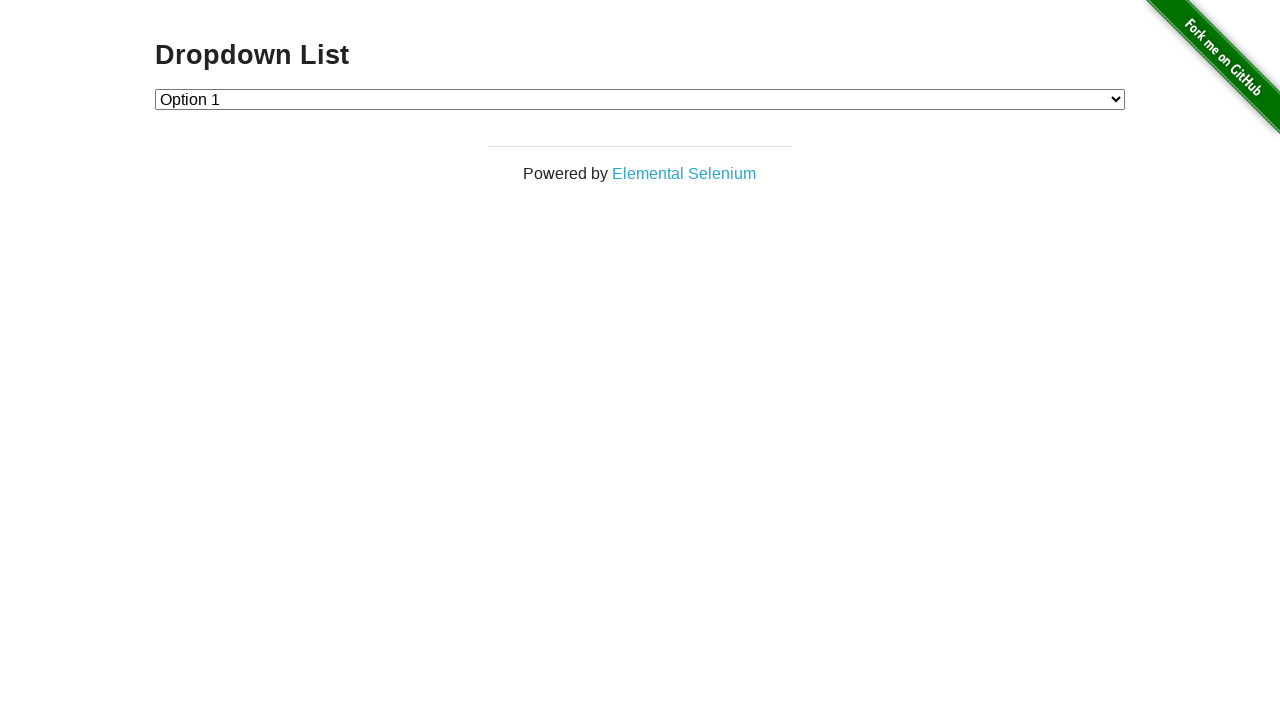